Tests alert handling functionality by triggering different types of alerts (simple alert and confirm dialog) and interacting with them

Starting URL: https://rahulshettyacademy.com/AutomationPractice/

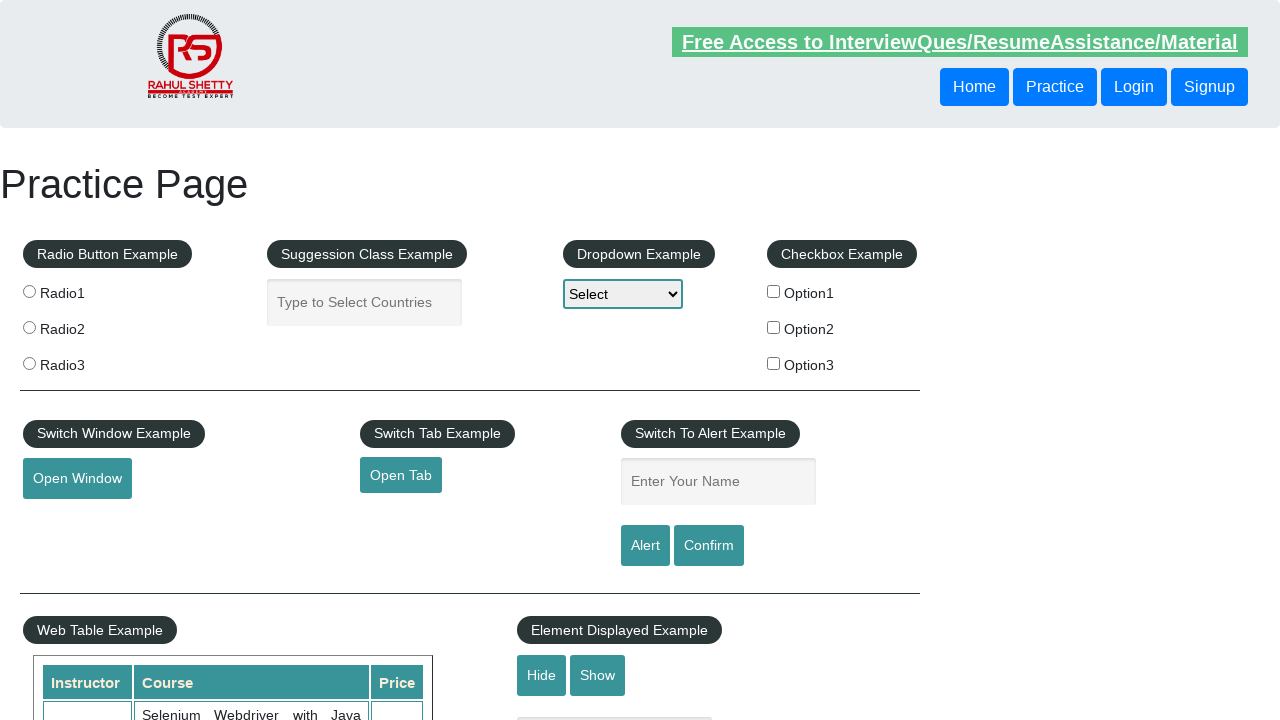

Filled name input field with 'mobolaji' on input#name
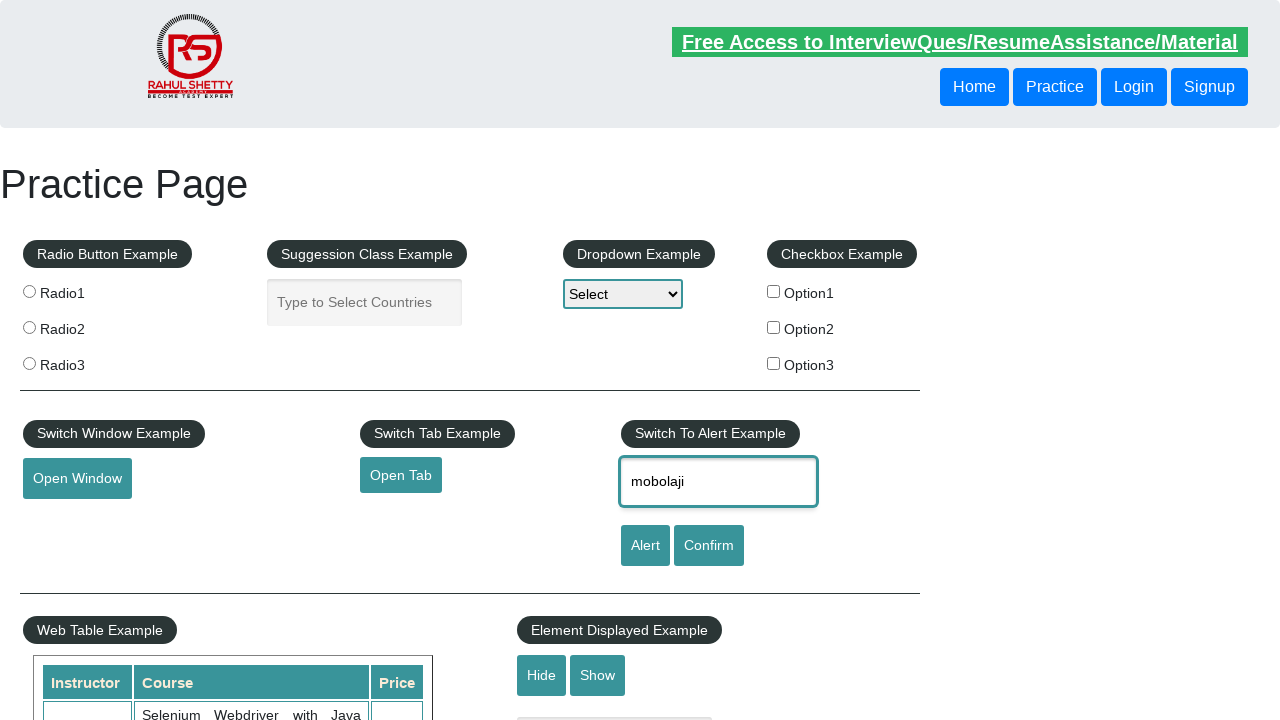

Clicked alert button to trigger simple alert at (645, 546) on input#alertbtn
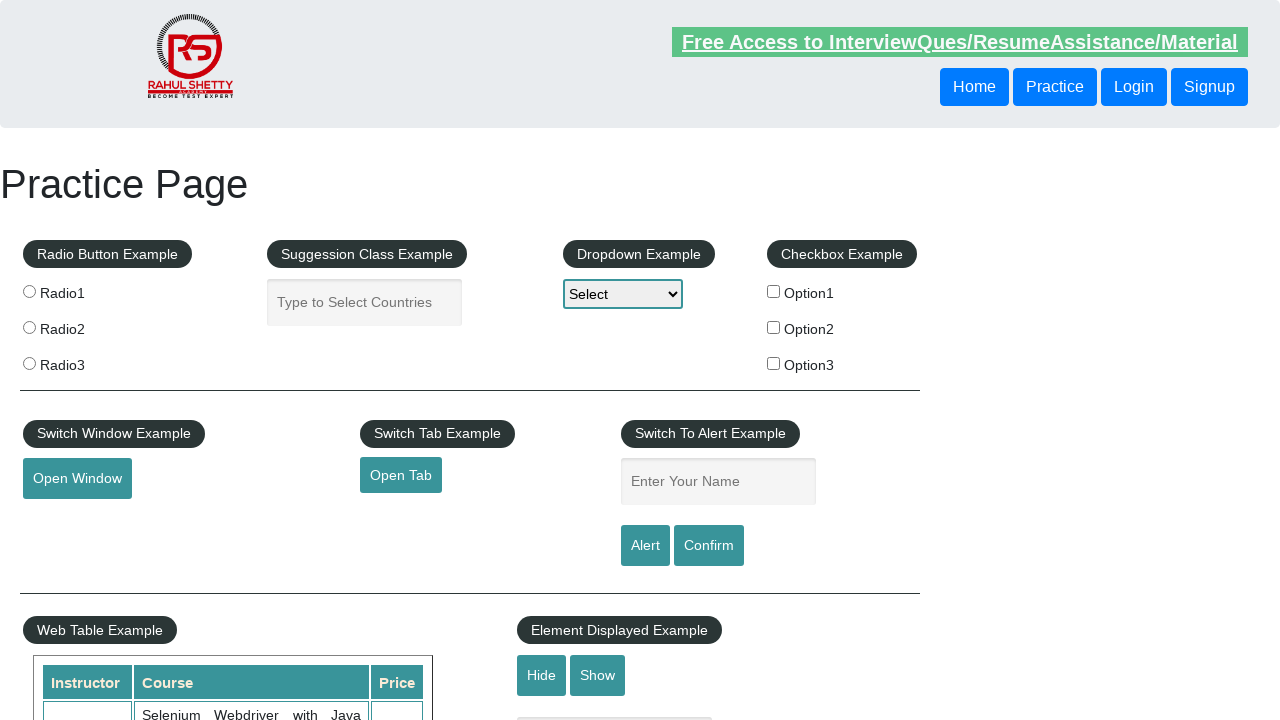

Set up dialog handler to accept alerts
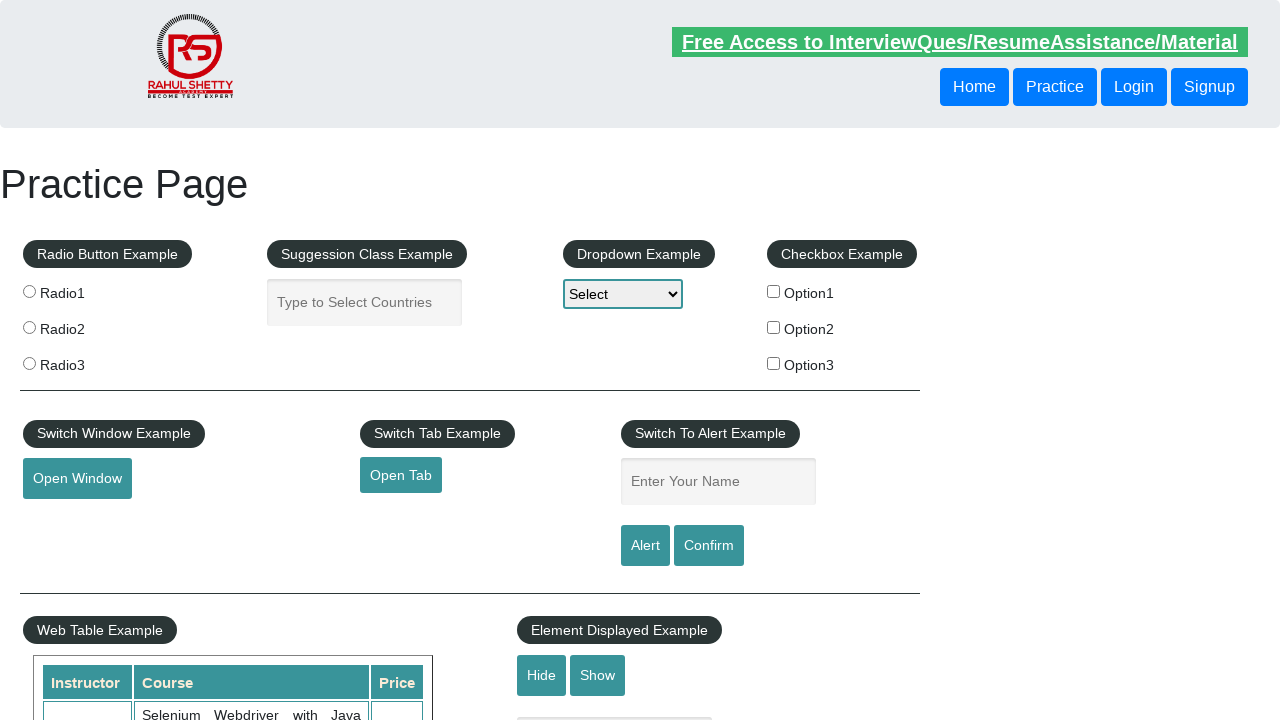

Clicked confirm button to trigger confirm dialog at (709, 546) on #confirmbtn
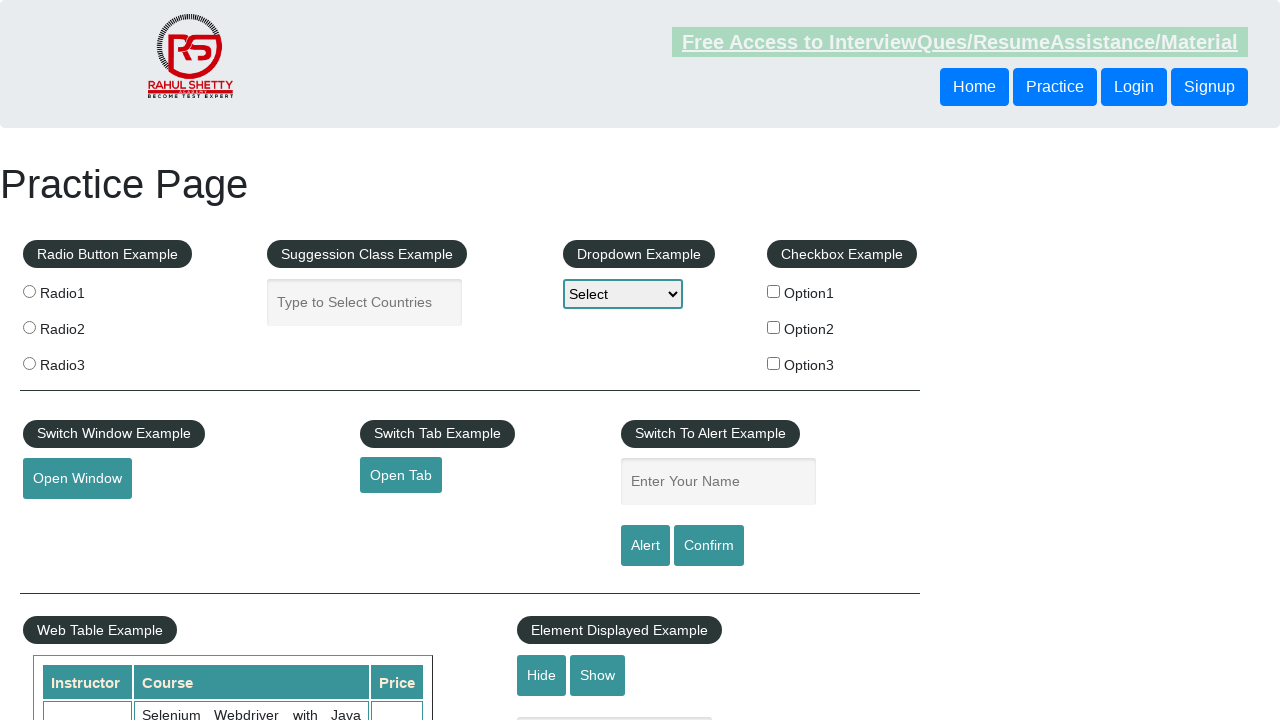

Set up one-time dialog handler to dismiss confirm dialog
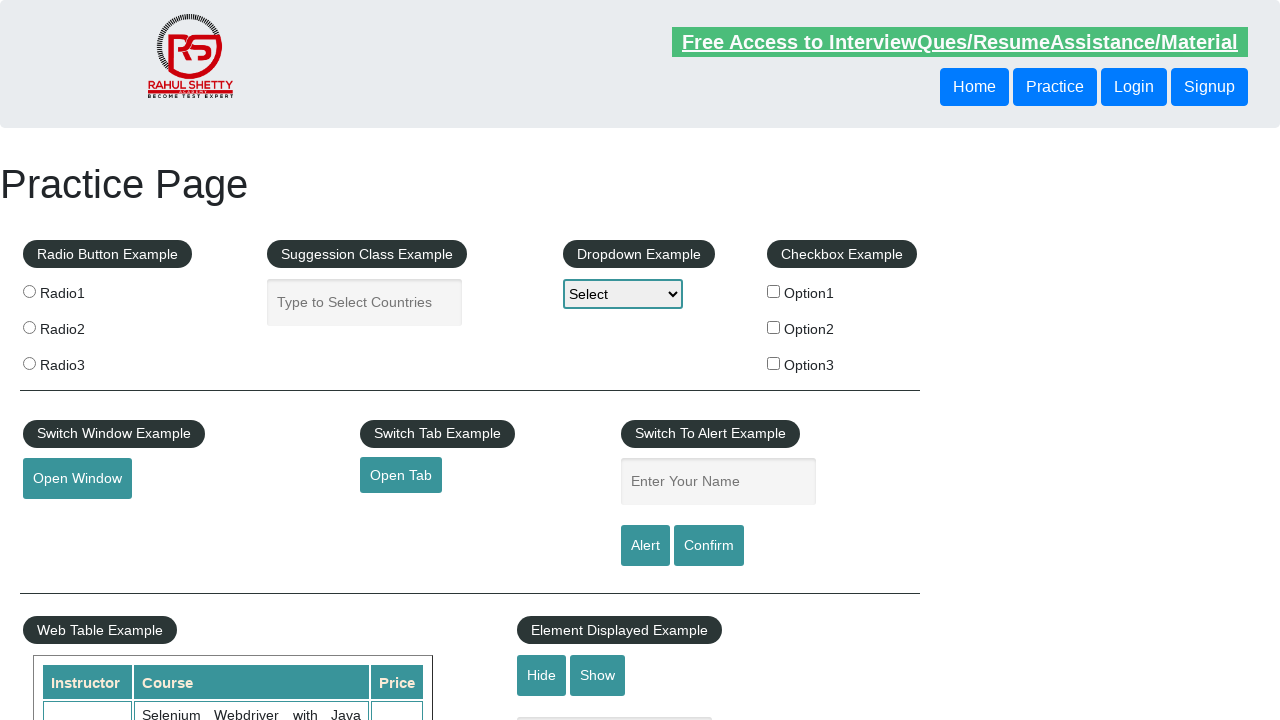

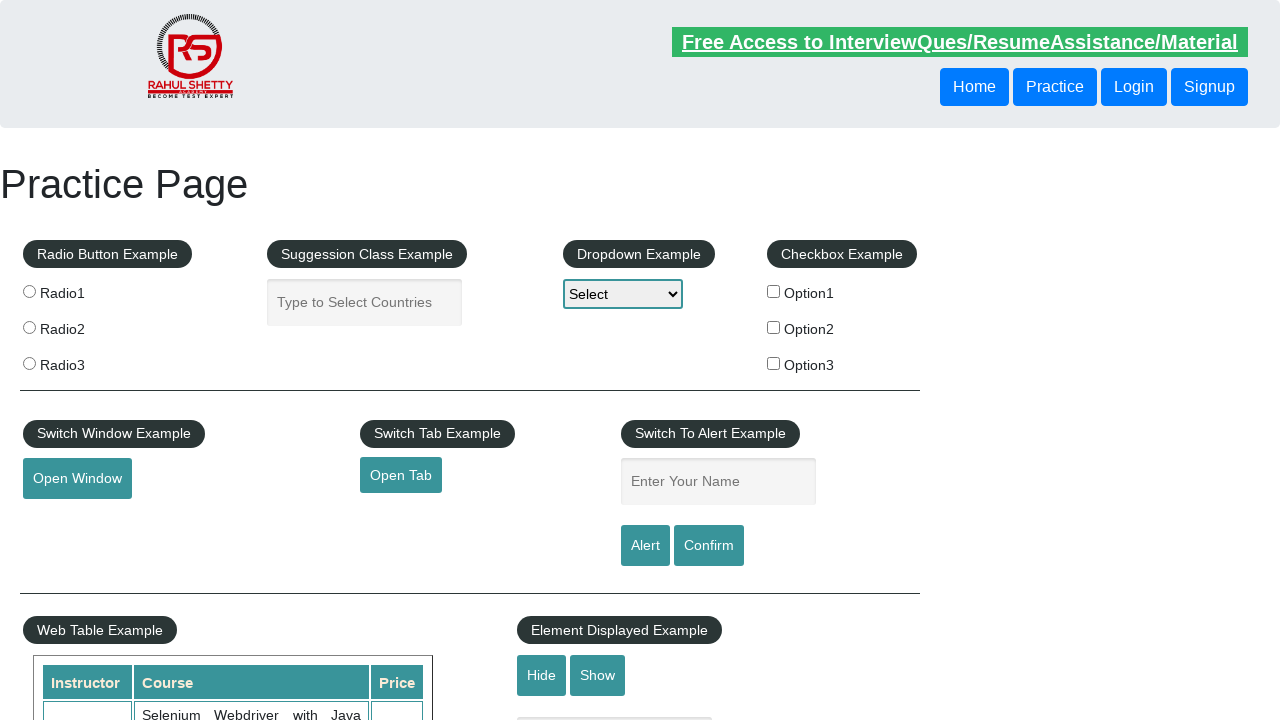